Gets GPS coordinates and postal code for a given street address by filling in an address search form

Starting URL: https://www.coordenadas-gps.com/

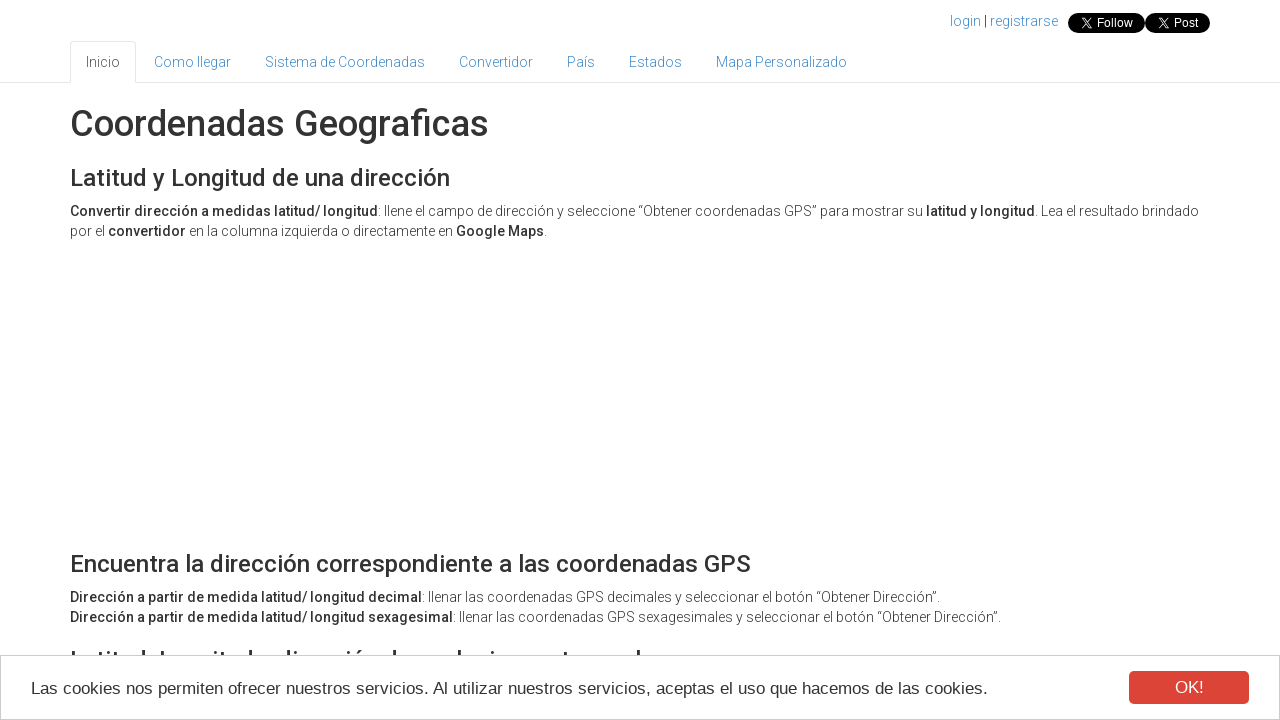

Located address input field
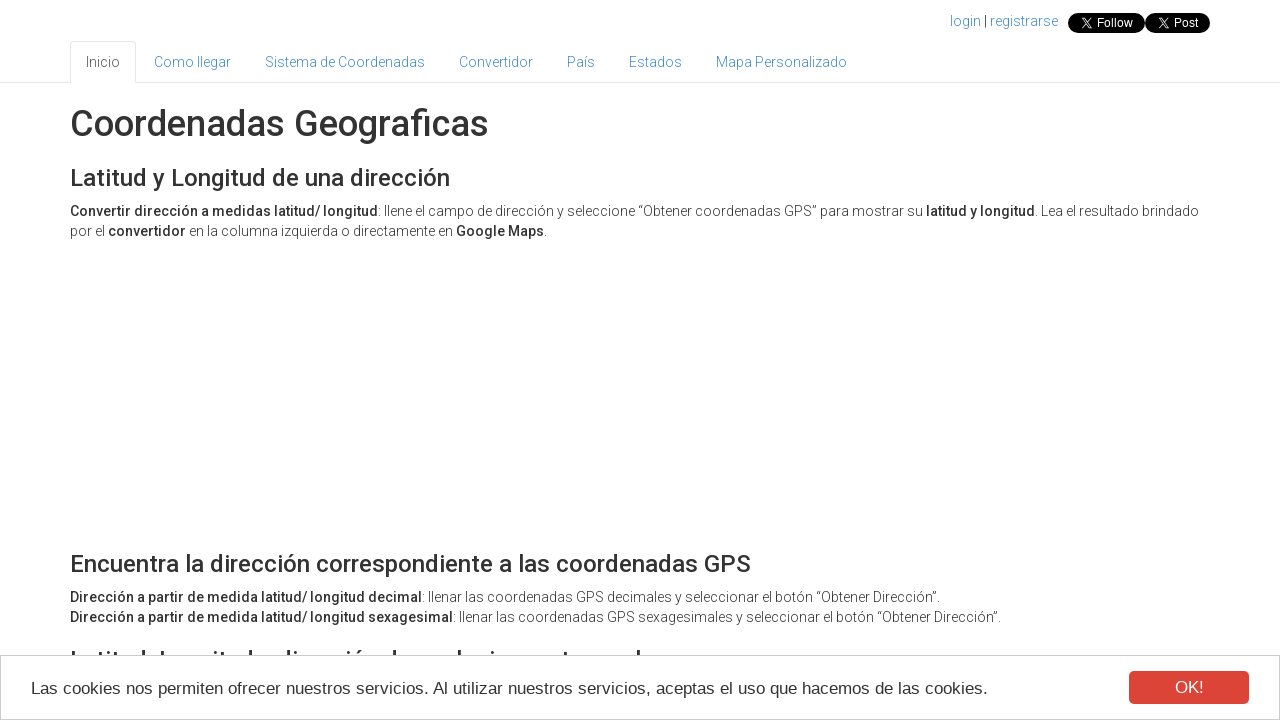

Cleared address input field on #address
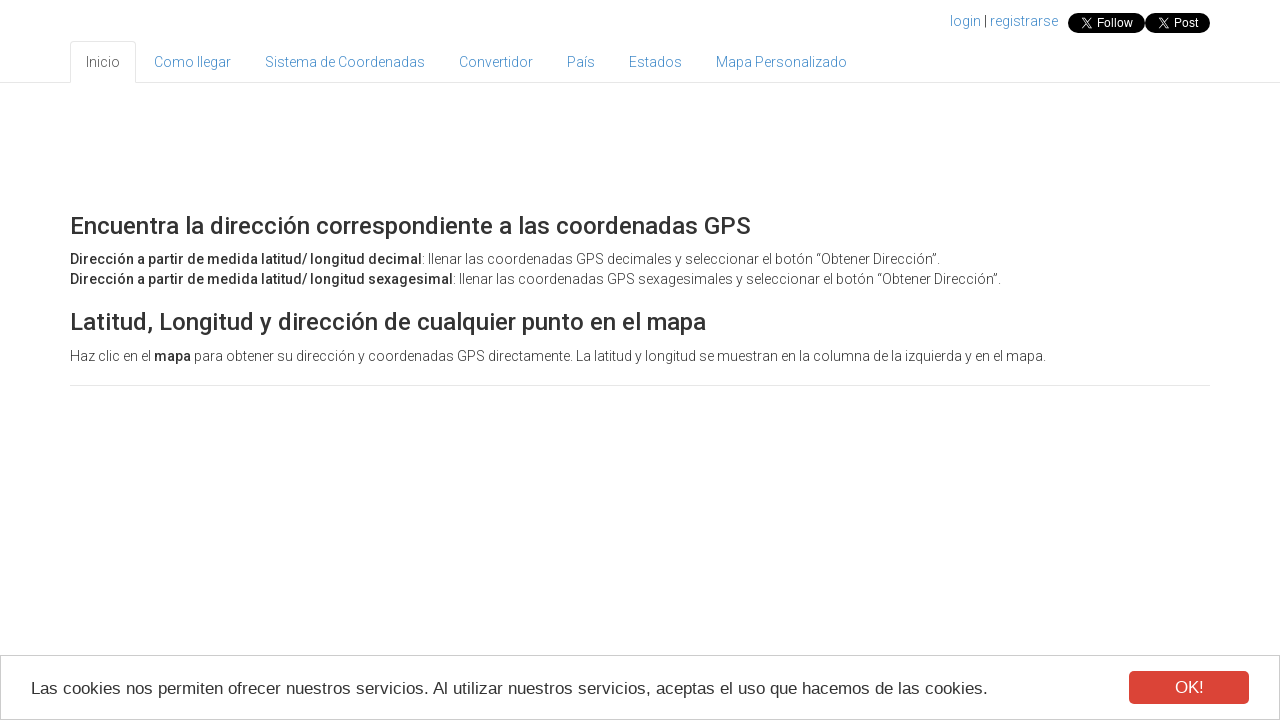

Filled address field with 'Calle Mayor 1 Madrid Madrid' on #address
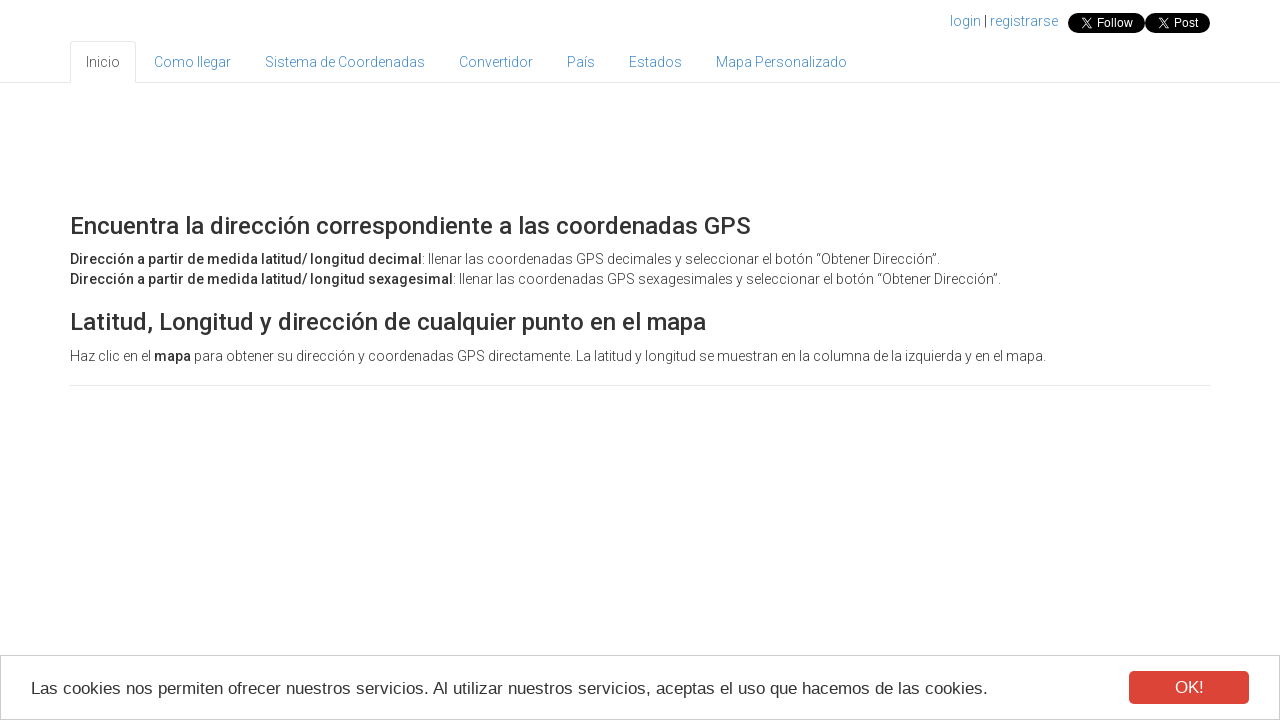

Clicked search button to get GPS coordinates at (266, 361) on xpath=//*[@id="wrap"]/div[2]/div[3]/div[1]/form[1]/div[2]/div/button
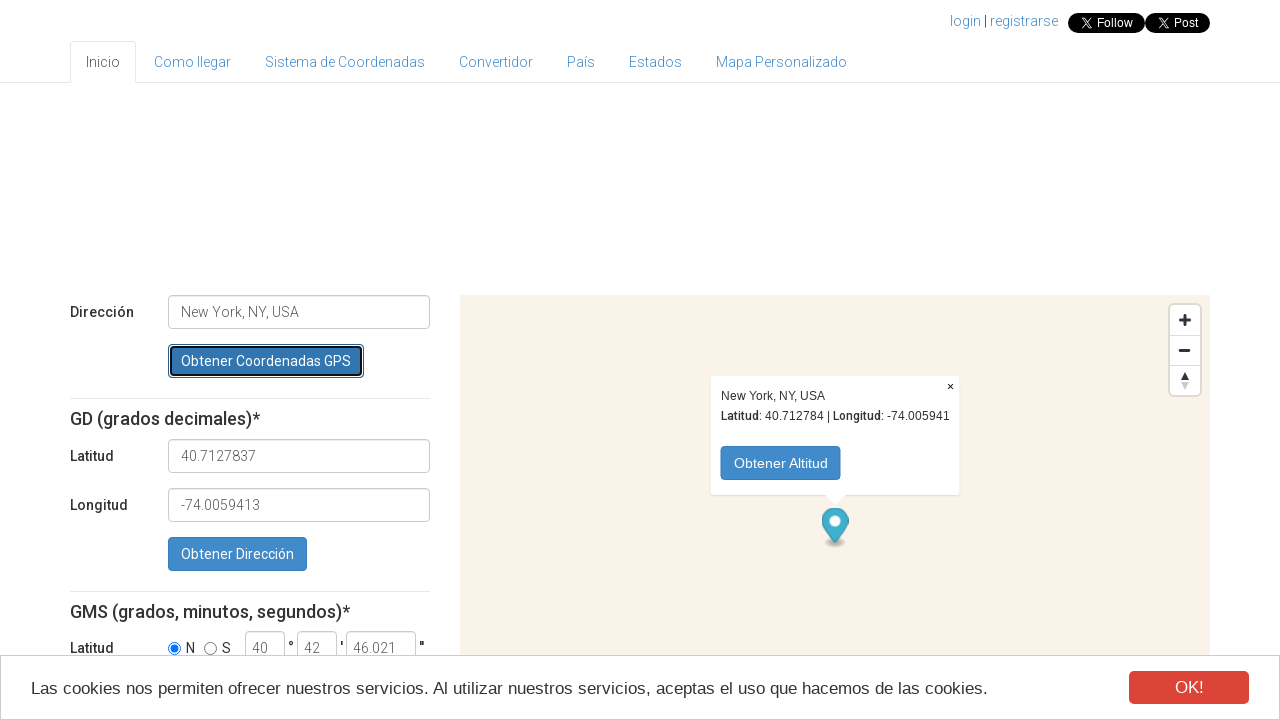

Waited 2 seconds for results to load
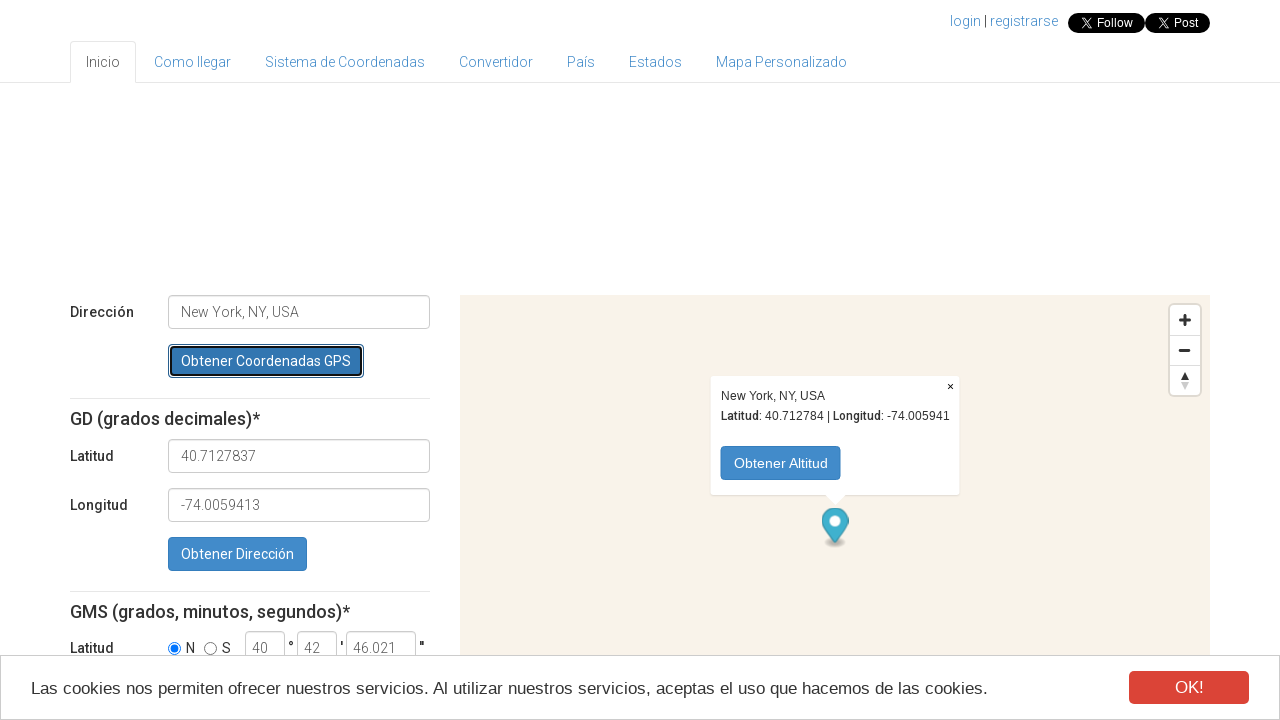

Latitude field appeared
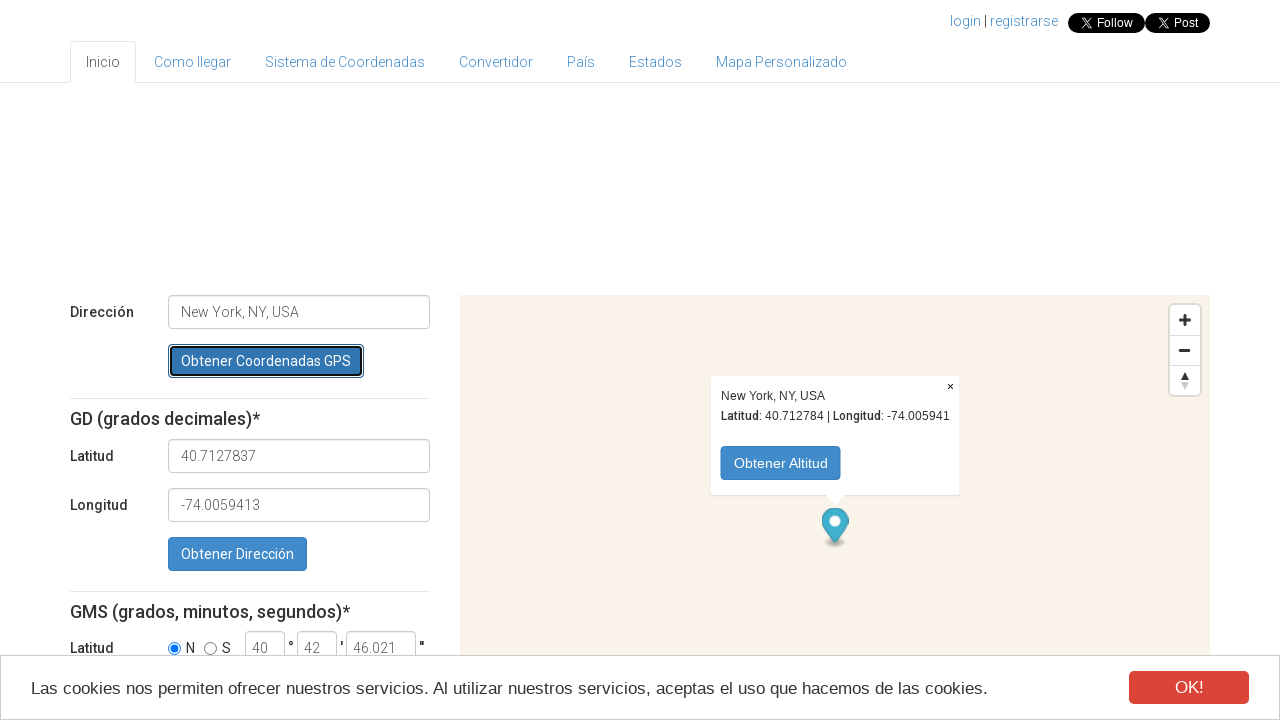

Longitude field appeared
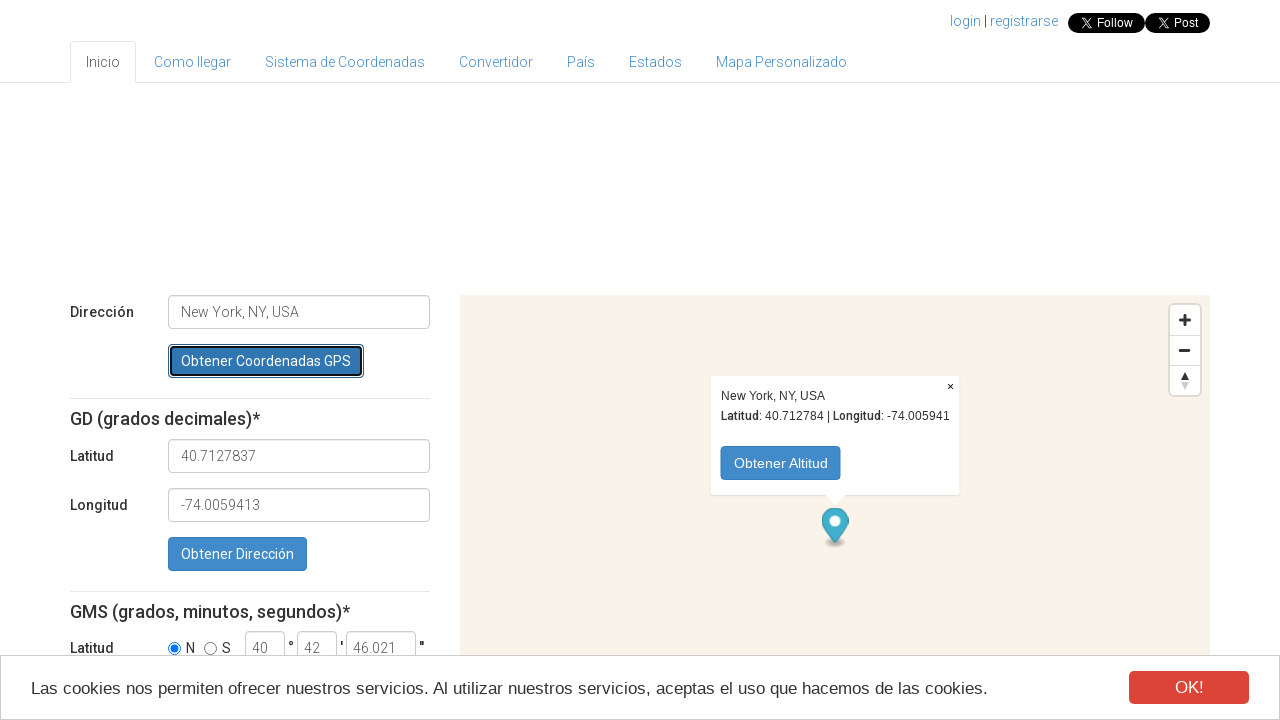

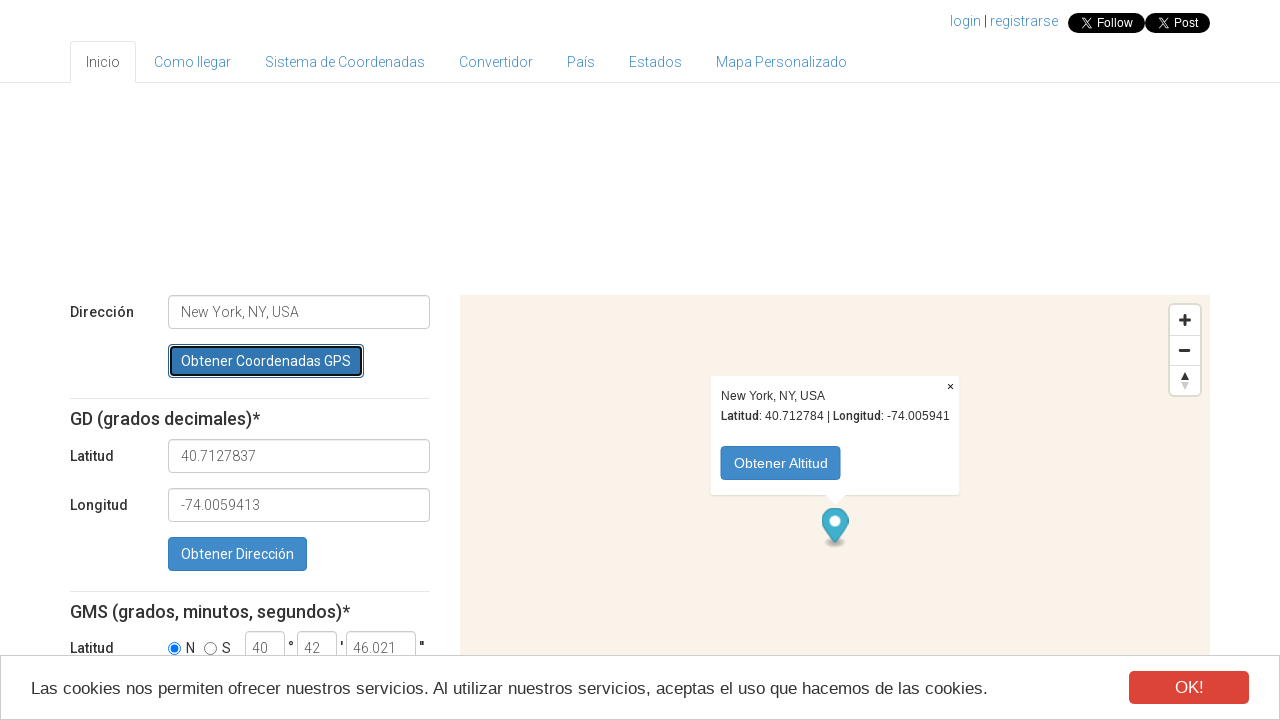